Searches for "pycon" on Python.org website and retrieves search results

Starting URL: http://python.org

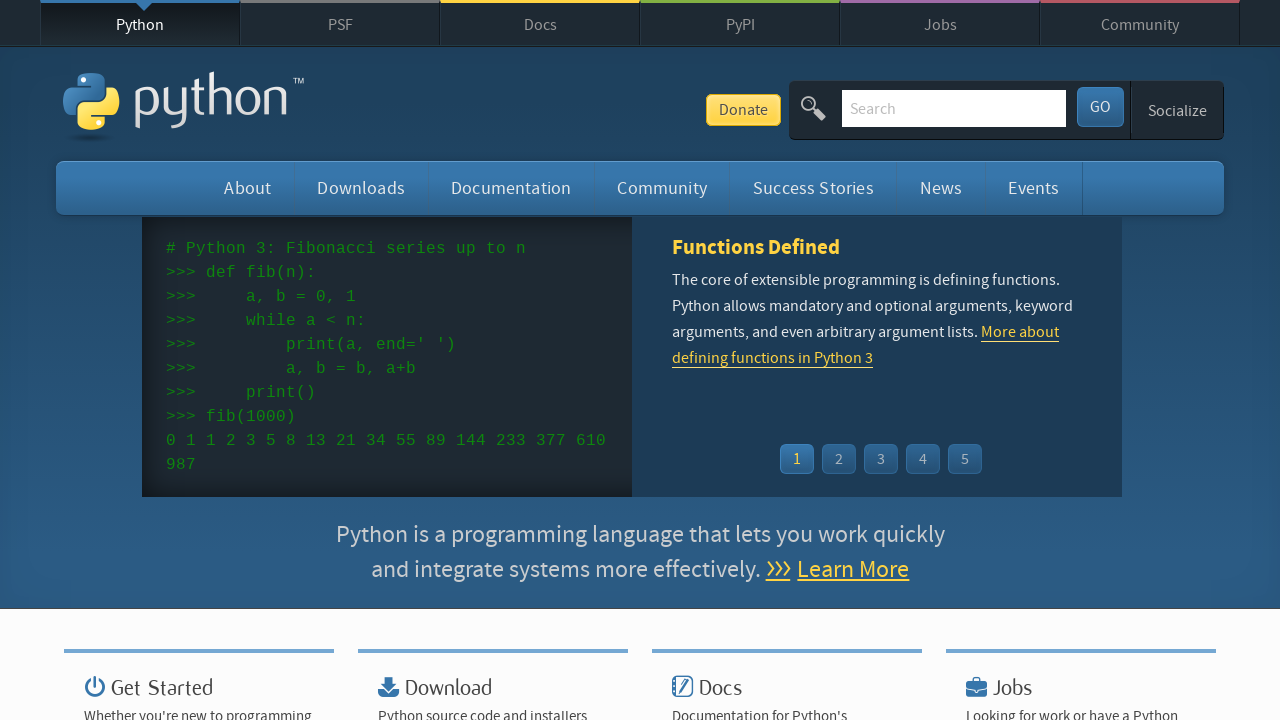

Filled search input with 'pycon' on input[name='q']
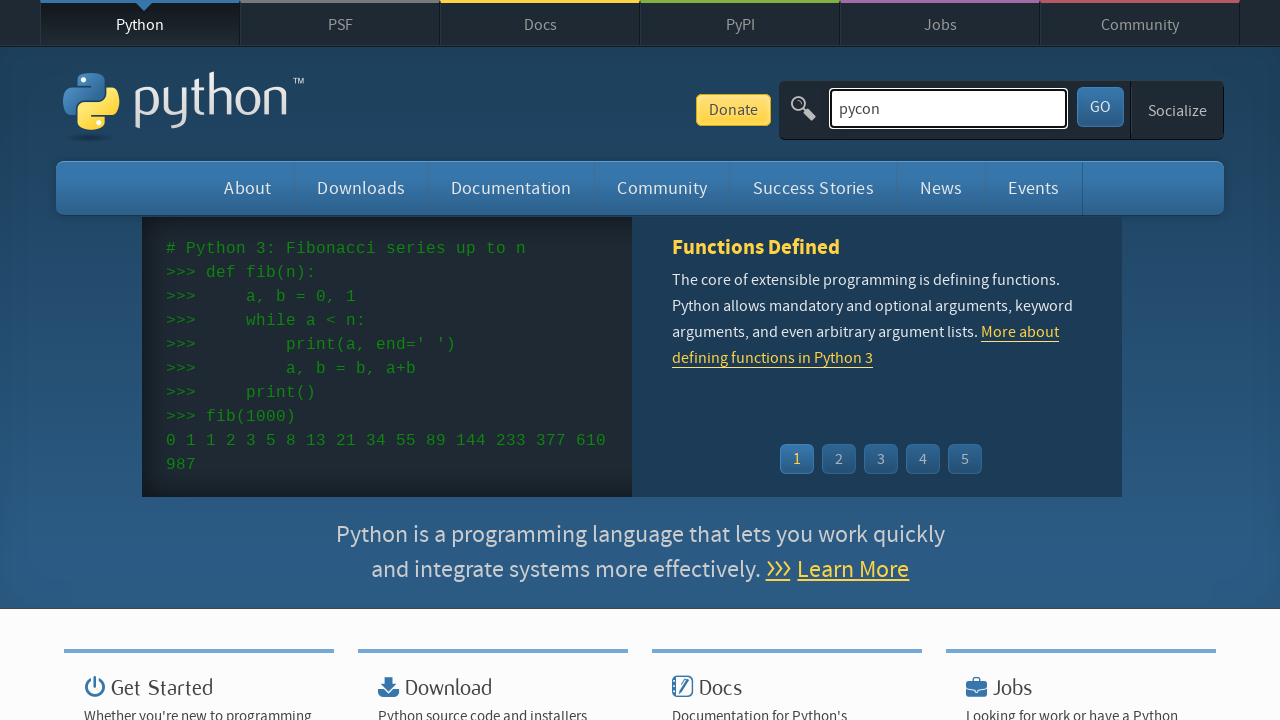

Pressed Enter to submit search on input[name='q']
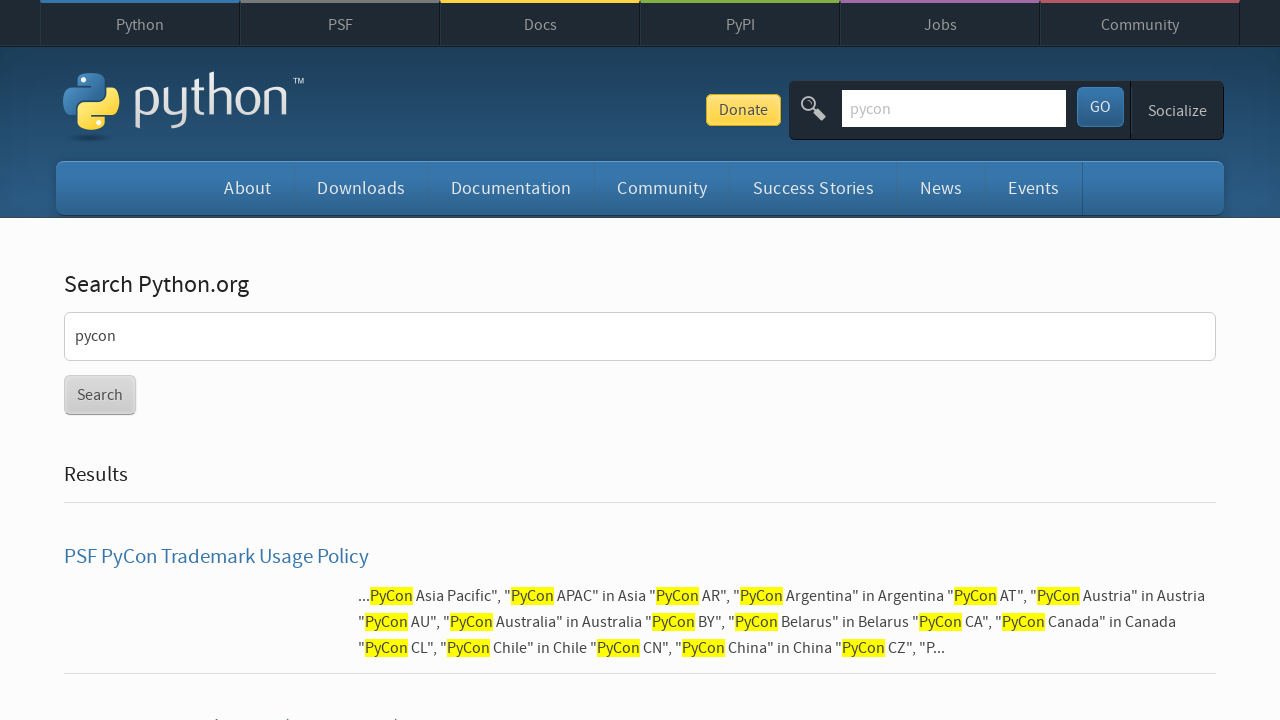

Search results loaded and visible
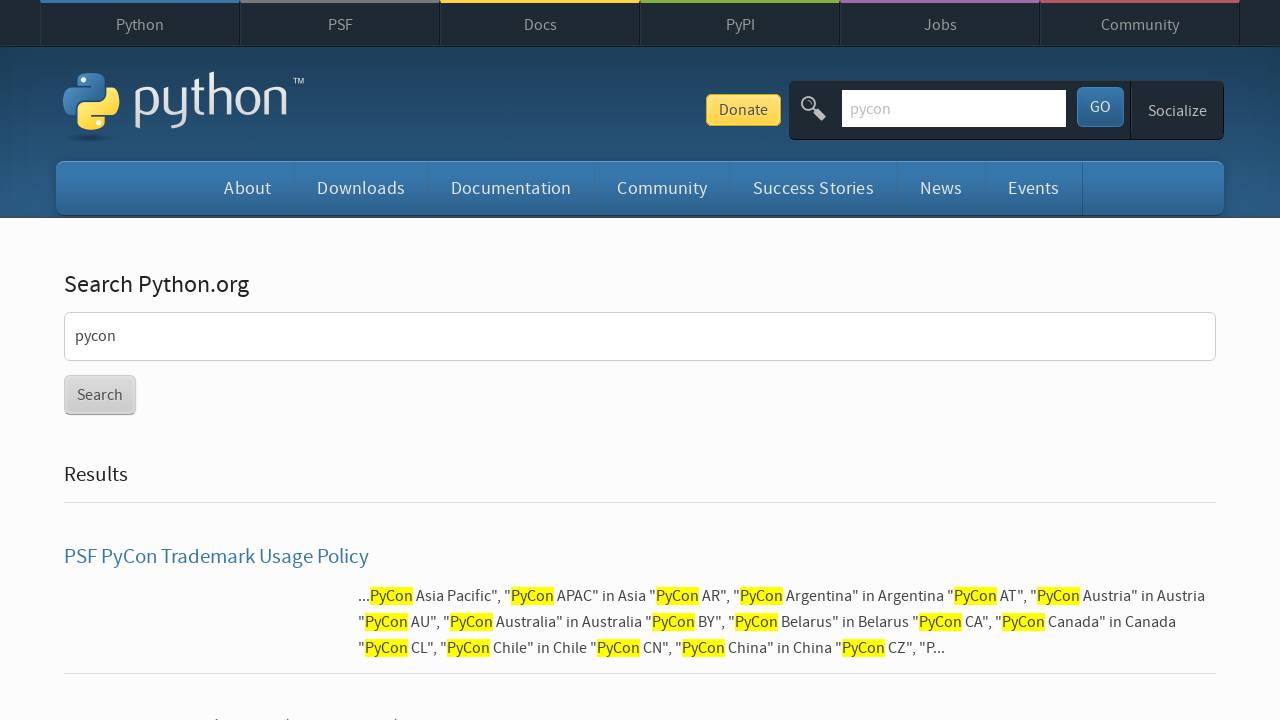

Retrieved search result elements from DOM
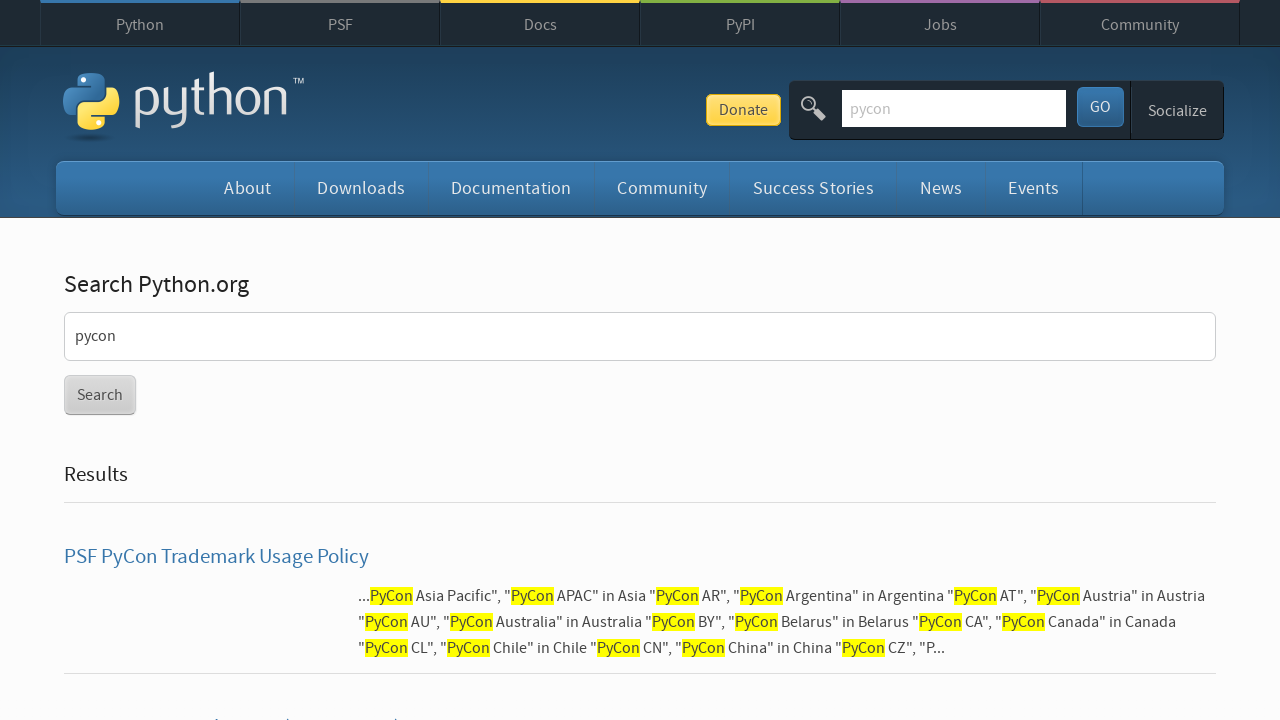

Extracted search result: 'PSF PyCon Trademark Usage Policy' with href '/psf/trademarks/pycon'
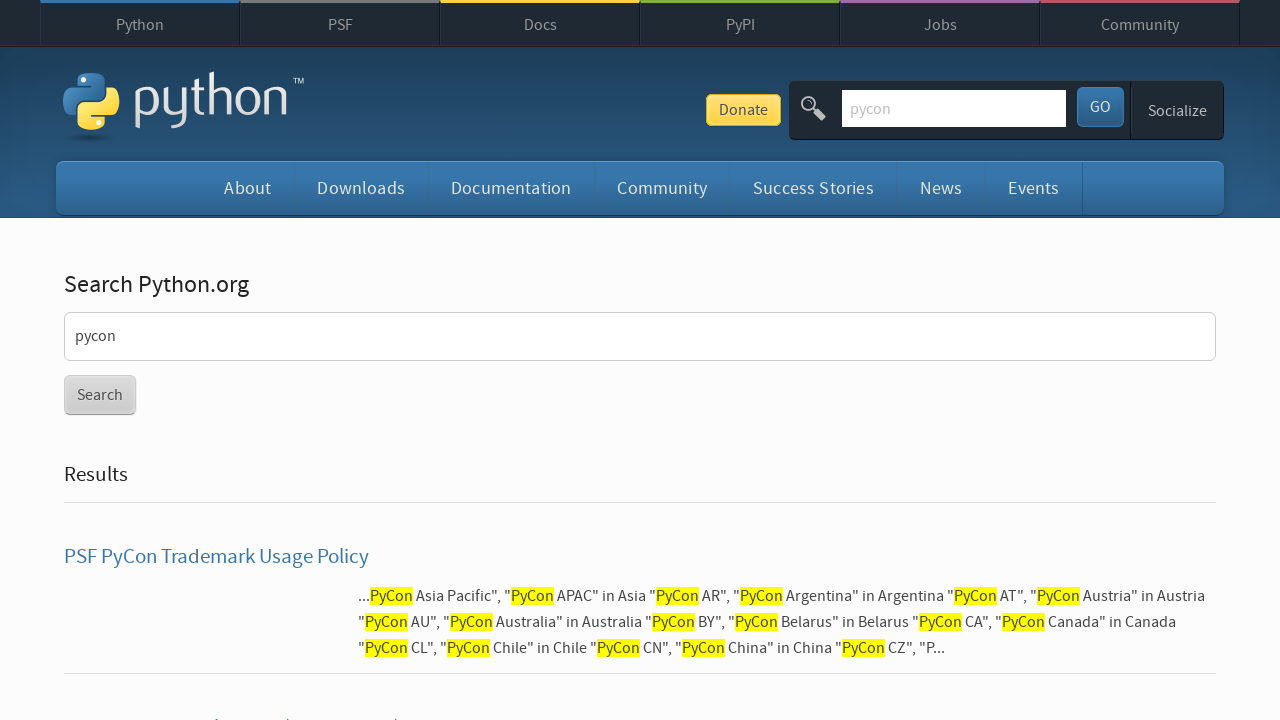

Extracted search result: 'PyCon Italia 2016 (PyCon Sette)' with href '/events/python-events/378/'
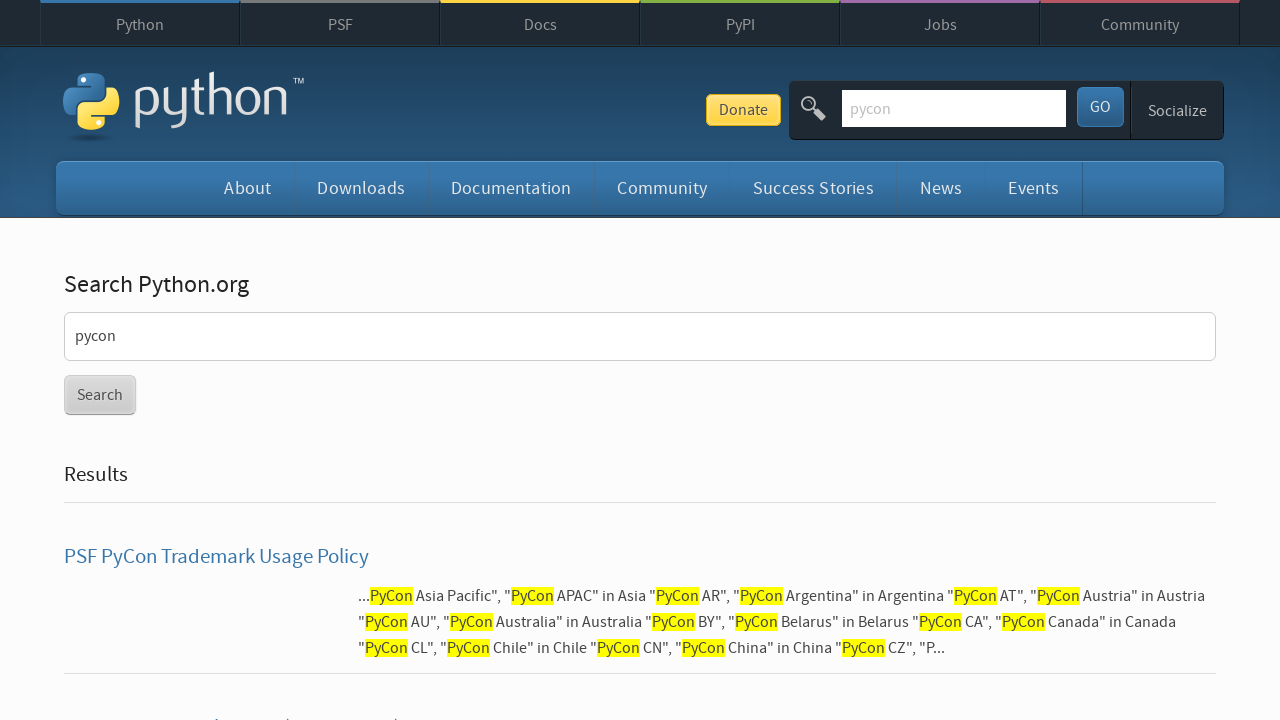

Extracted search result: 'PyCon Australia 2013' with href '/events/python-events/57/'
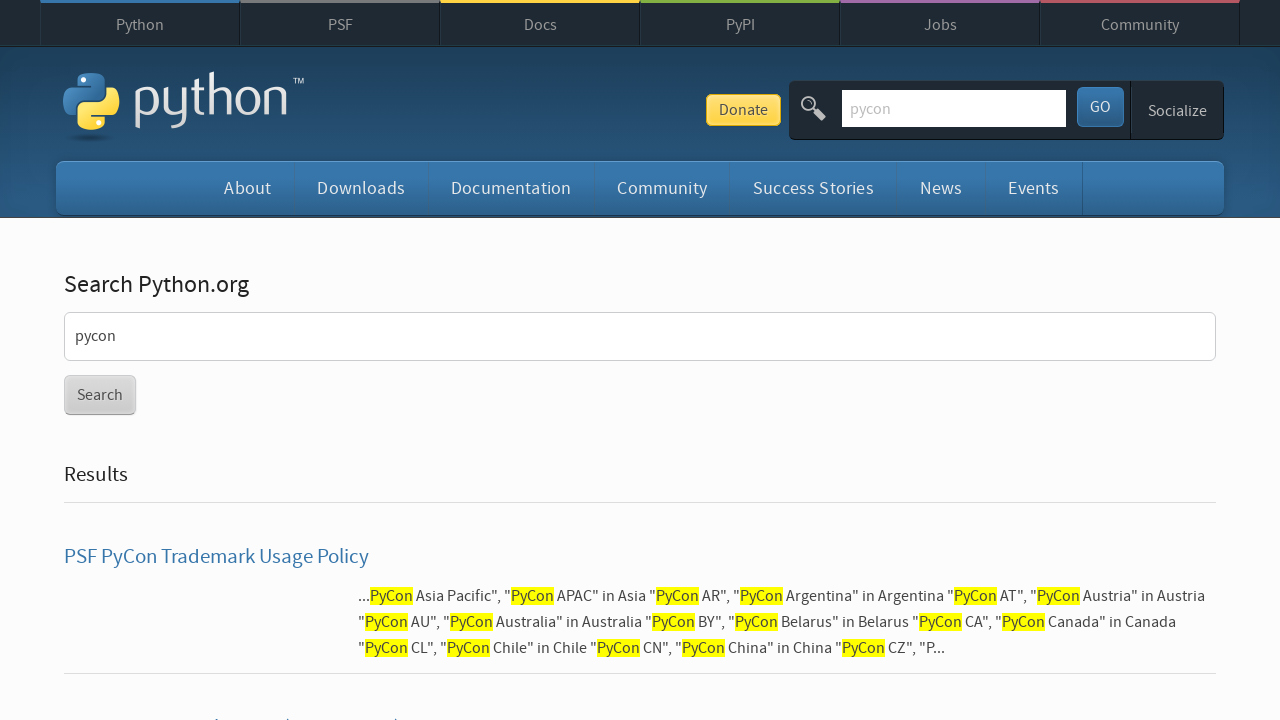

Extracted search result: 'PyCon AU 2019' with href '/events/python-events/776/'
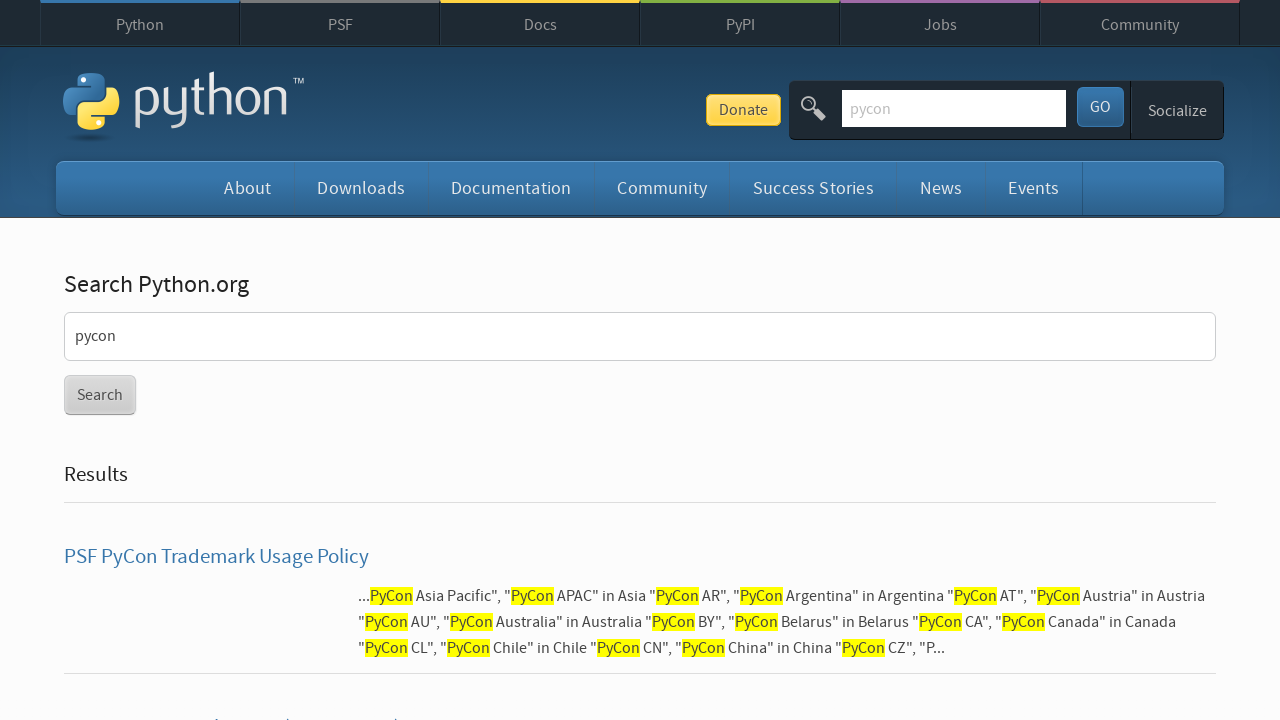

Extracted search result: 'PyCon NL 2025' with href '/events/python-events/2084/'
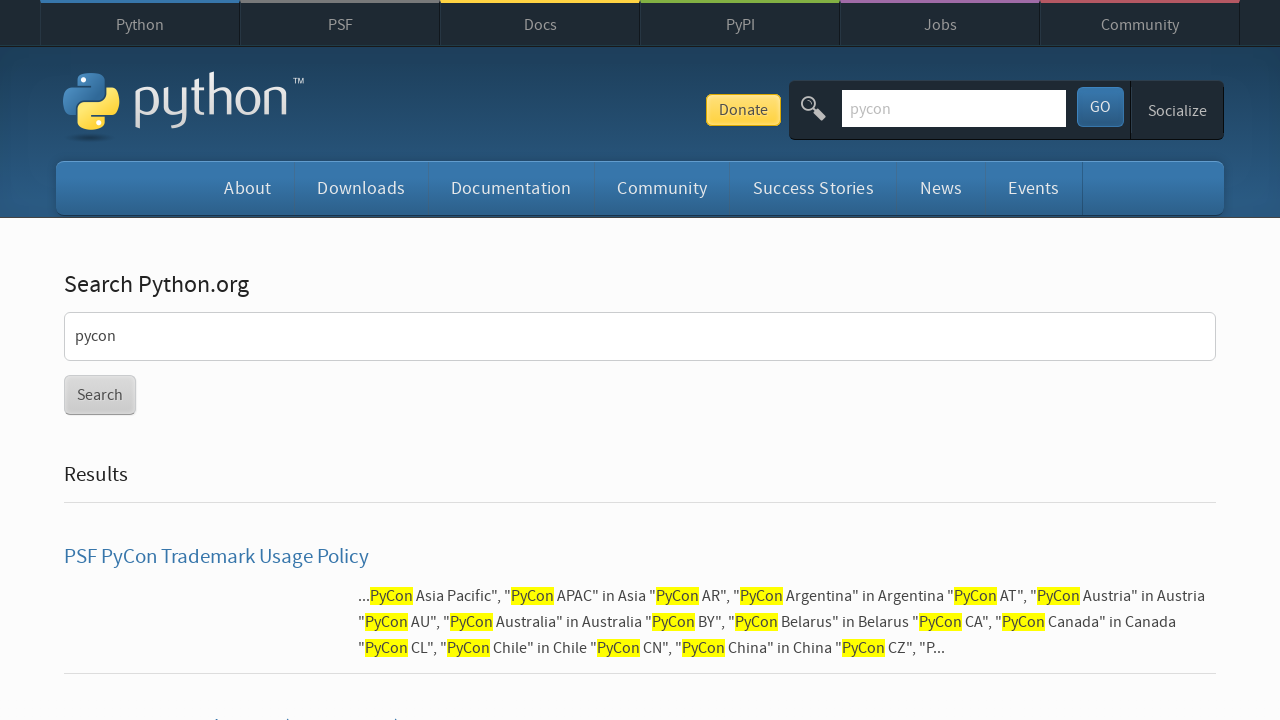

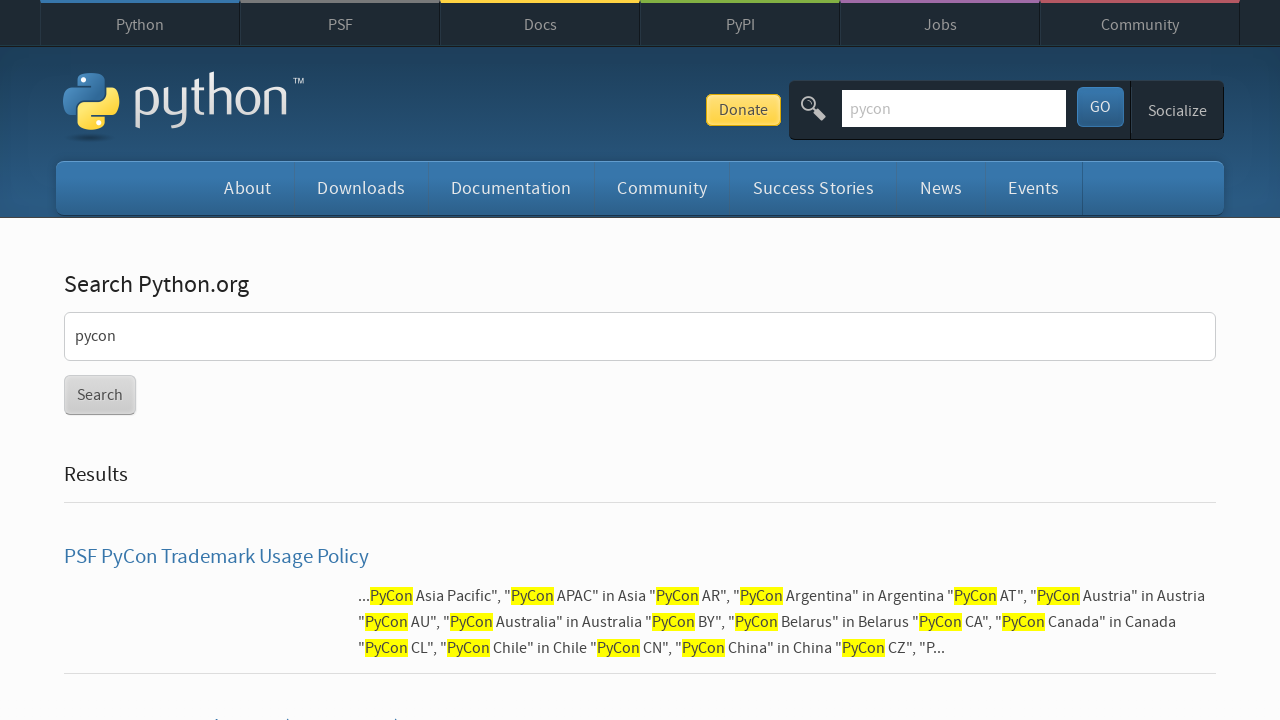